Tests JavaScript alert handling by clicking the first alert button, accepting the alert dialog

Starting URL: http://the-internet.herokuapp.com/javascript_alerts

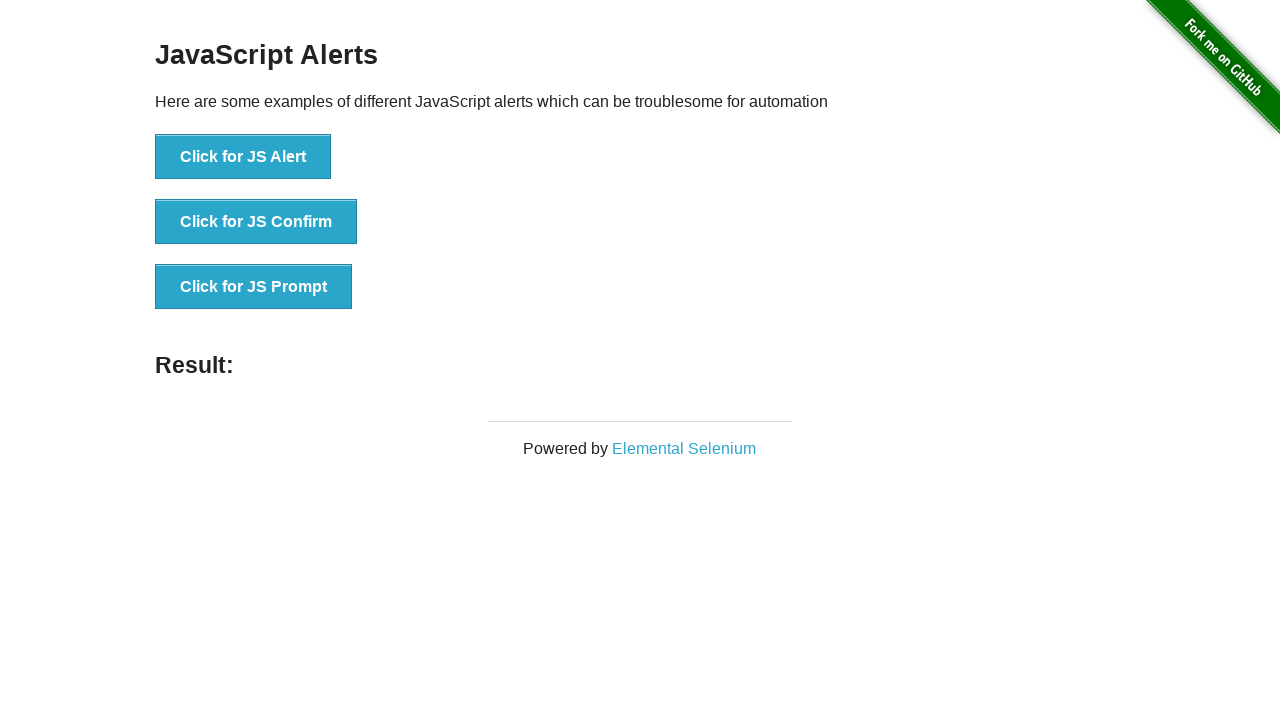

Clicked the first alert button at (243, 157) on xpath=//*[@id='content']/div/ul/li[1]/button
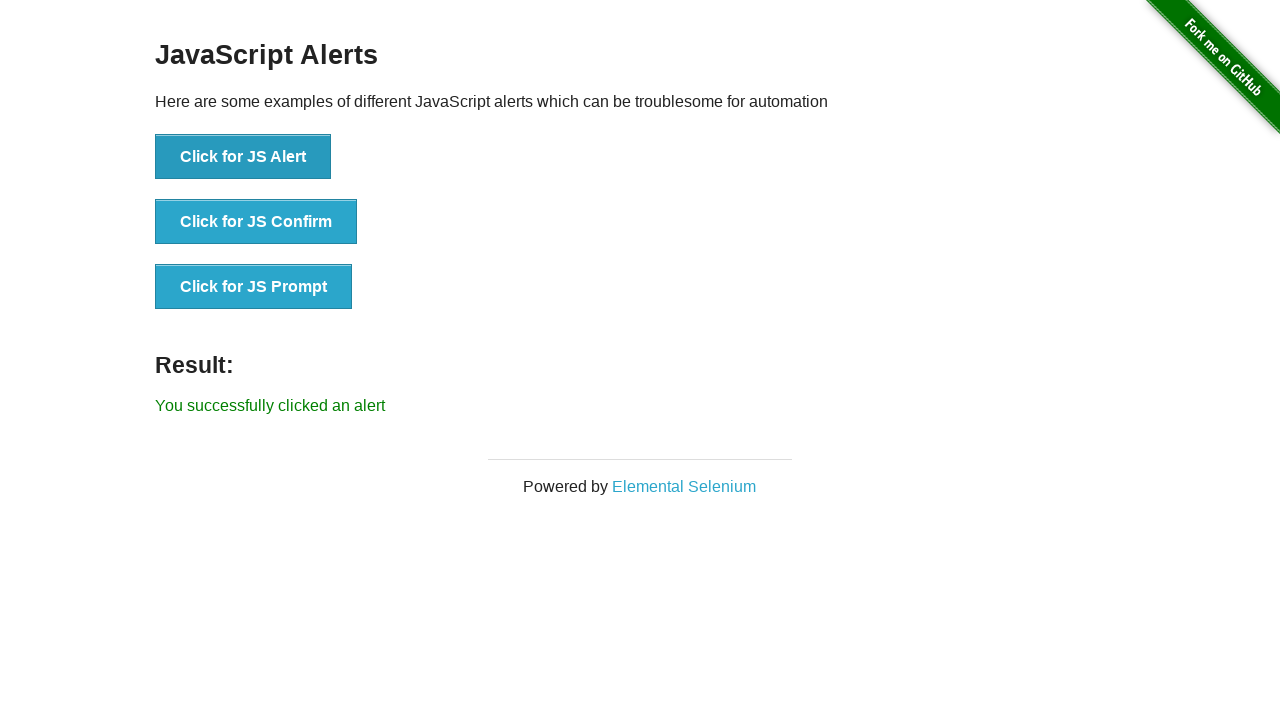

Set up alert dialog handler to accept dialogs
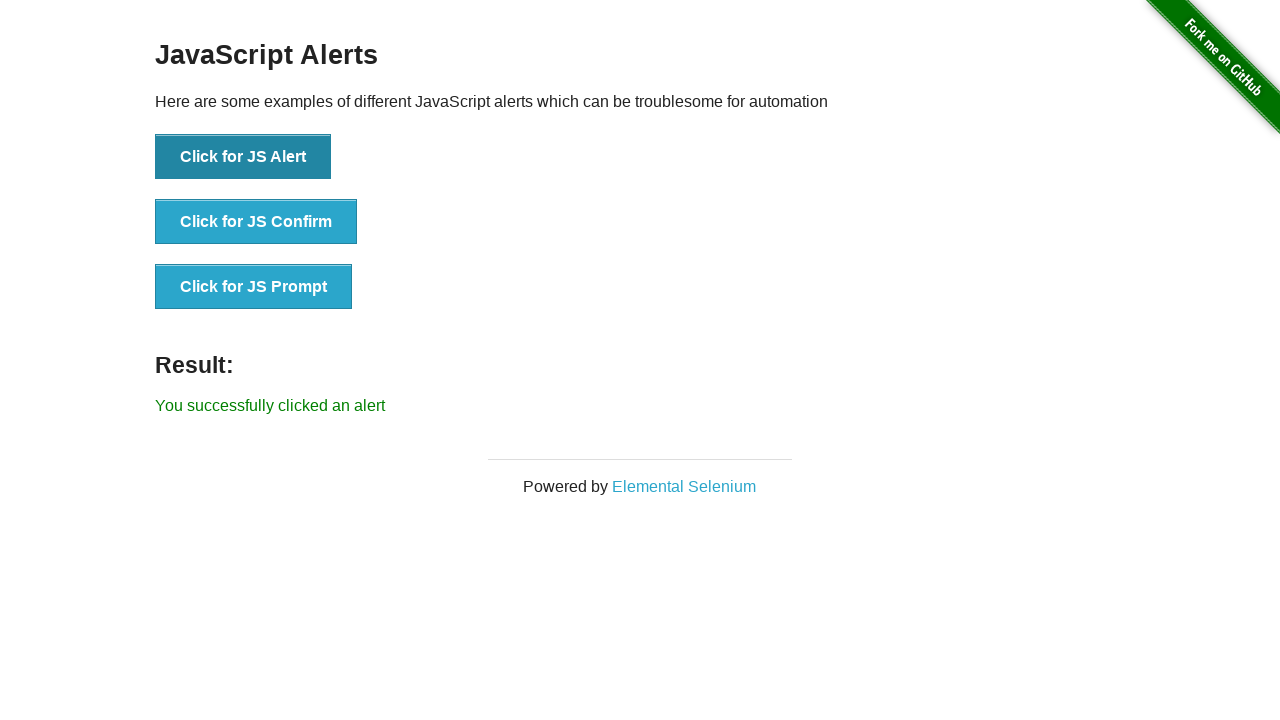

Clicked the first alert button again to trigger alert with handler in place at (243, 157) on xpath=//*[@id='content']/div/ul/li[1]/button
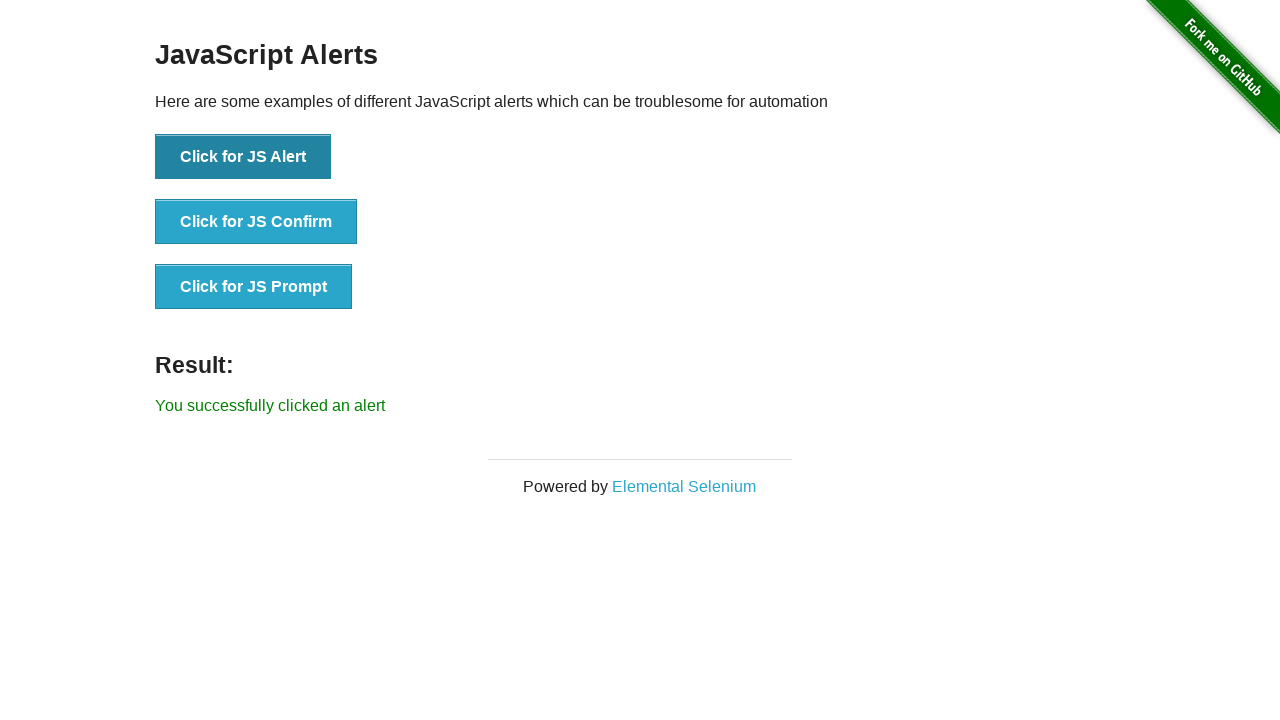

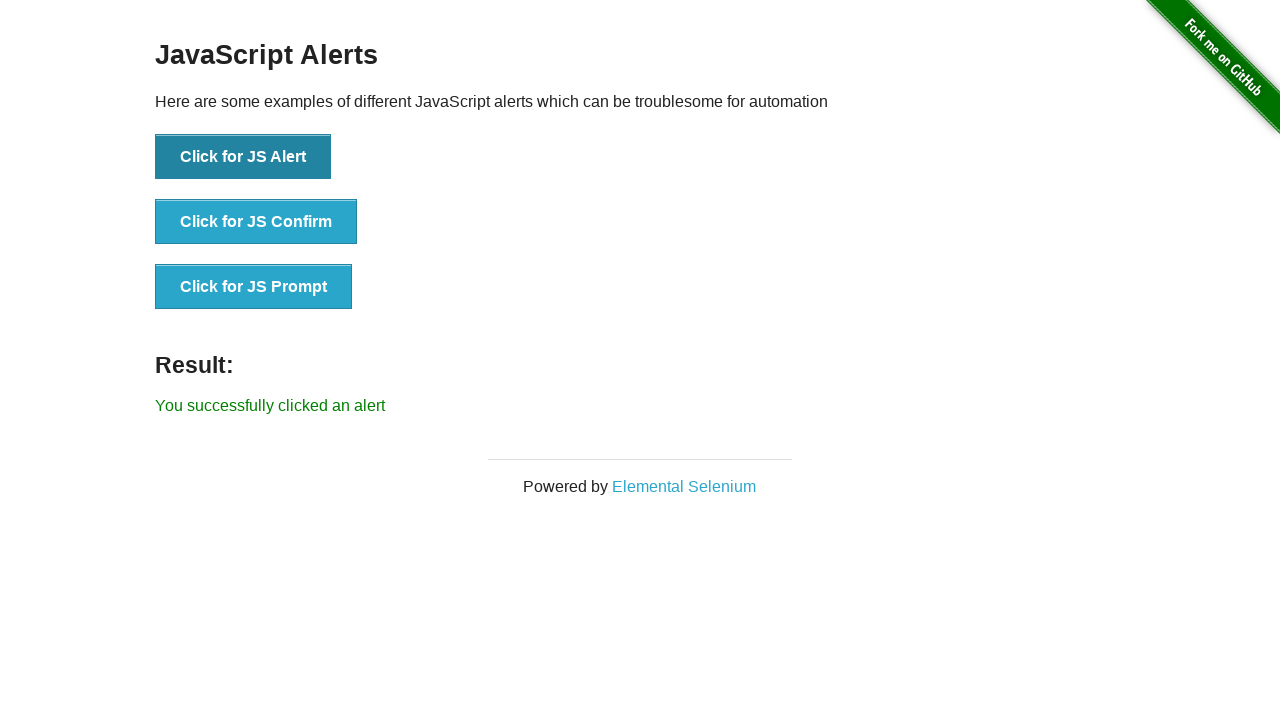